Tests checkbox functionality by checking the first checkbox and unchecking the second

Starting URL: https://the-internet.herokuapp.com/checkboxes

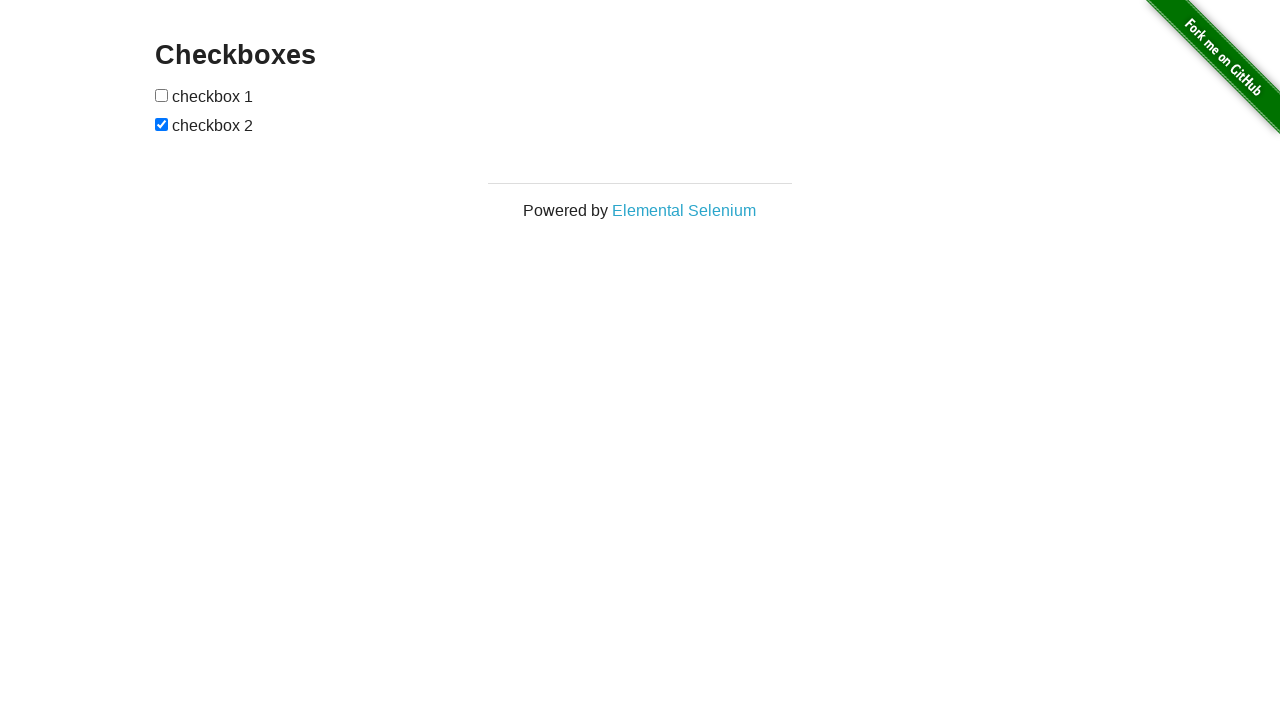

Checked the first checkbox at (162, 95) on input[type='checkbox'] >> nth=0
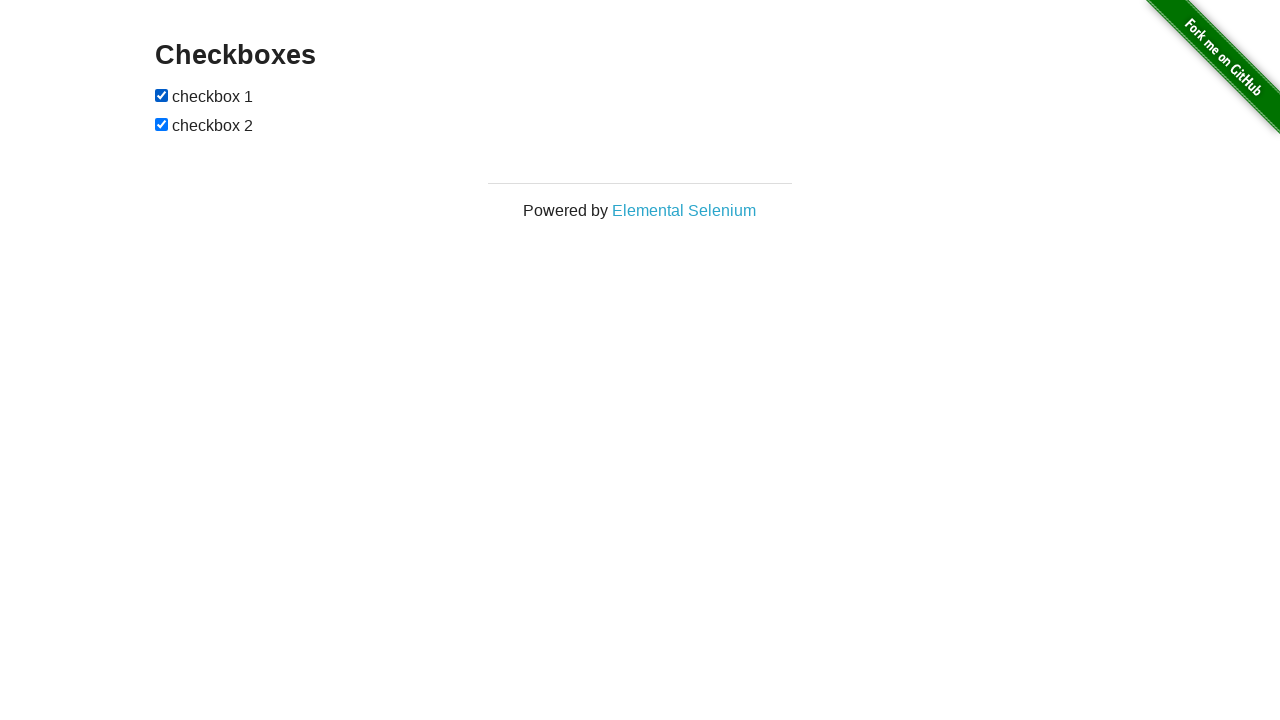

Unchecked the second checkbox at (162, 124) on input[type='checkbox'] >> nth=1
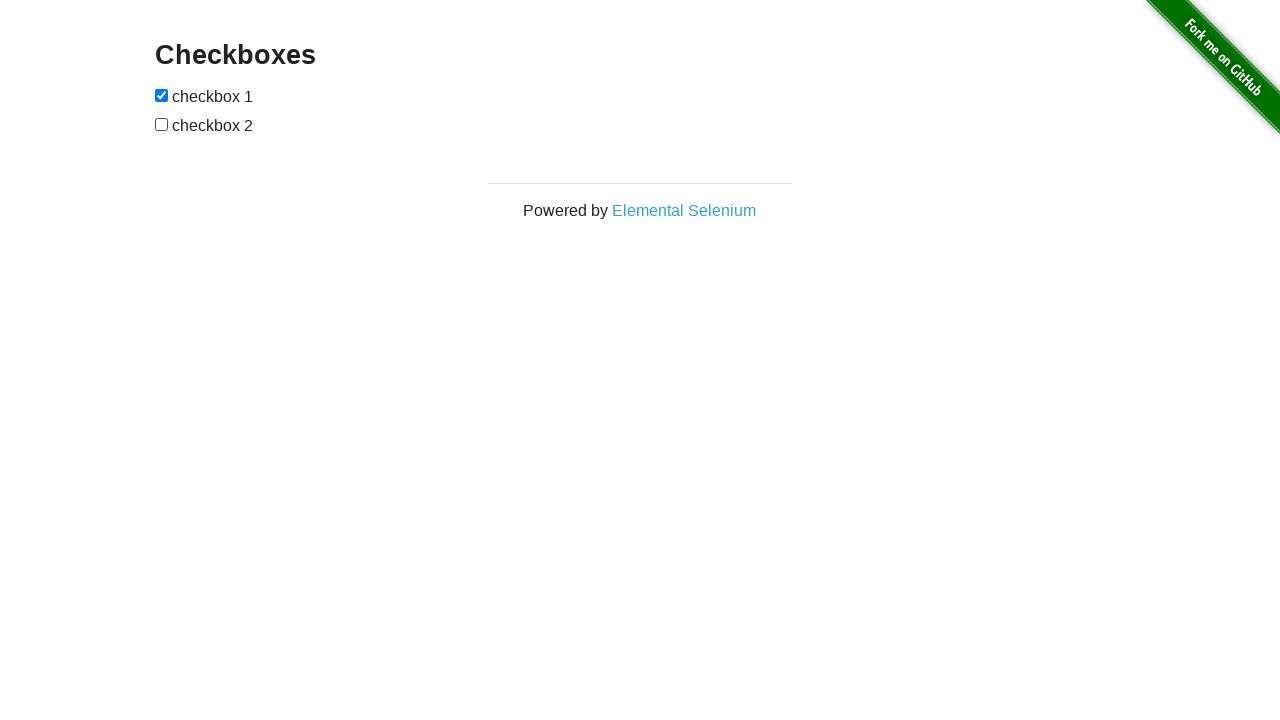

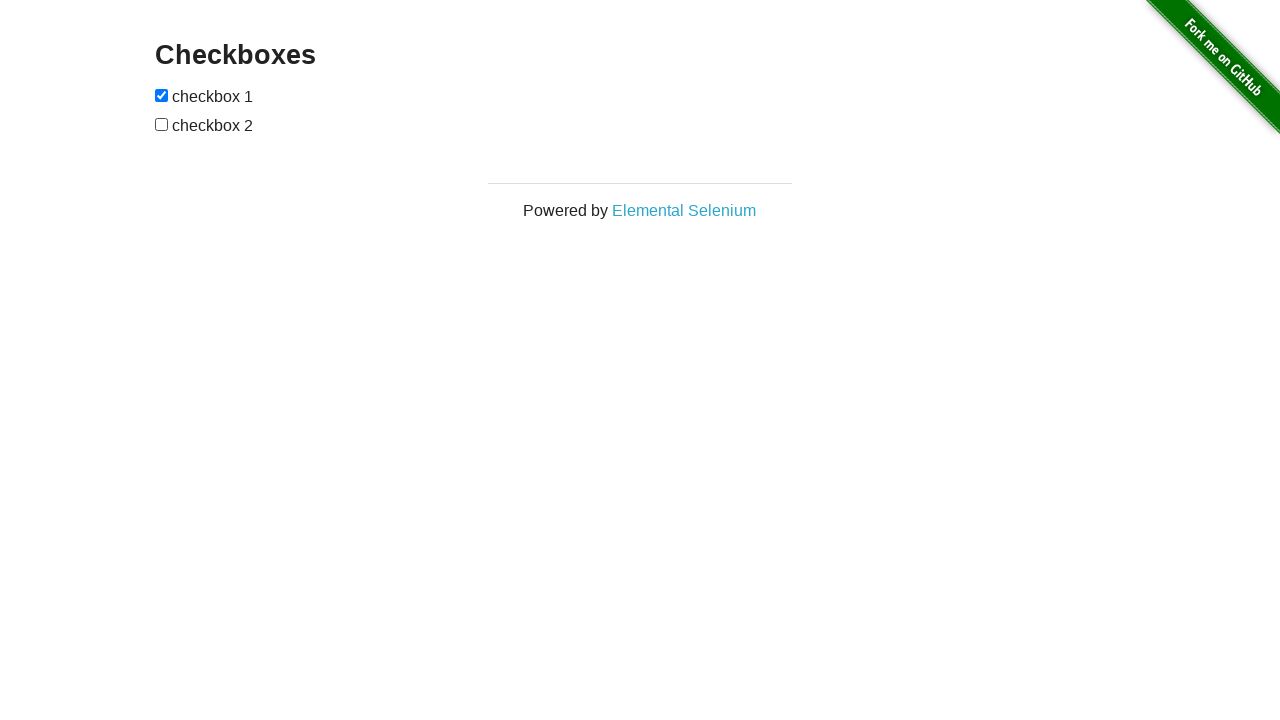